Tests drag and drop functionality by dragging an image element and dropping it into a target box element.

Starting URL: https://formy-project.herokuapp.com/dragdrop

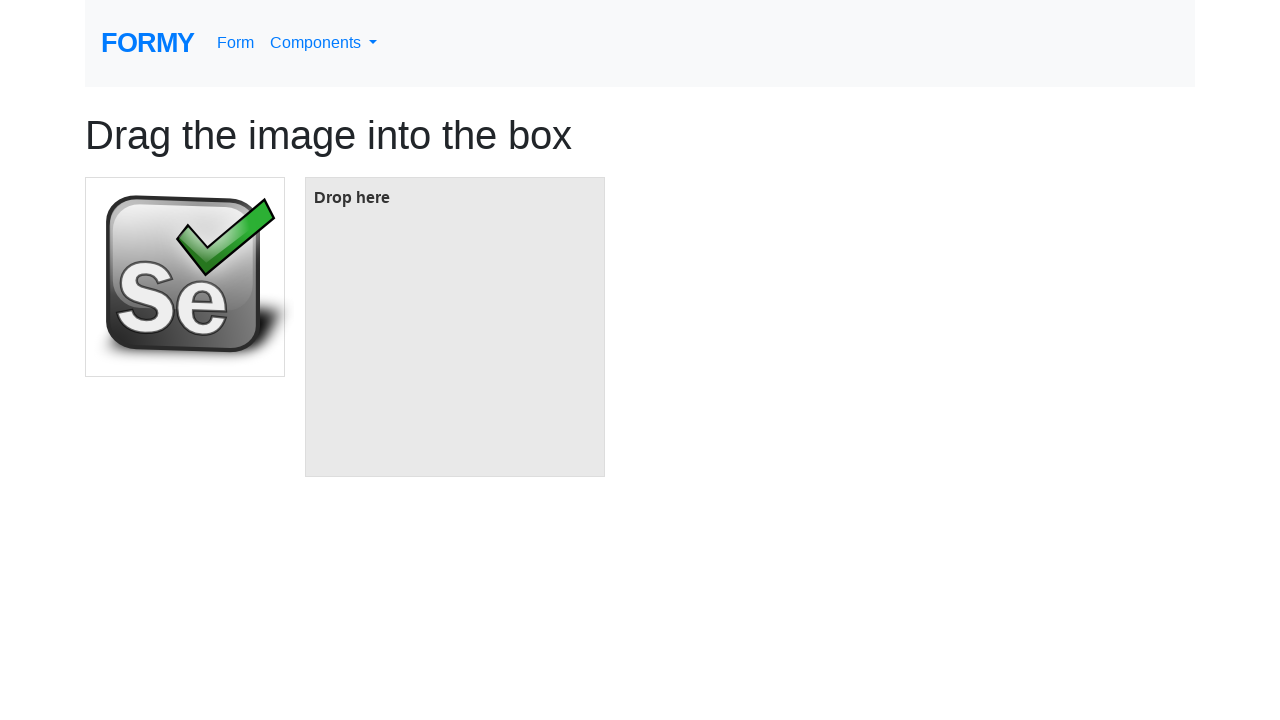

Waited for draggable image element to be visible
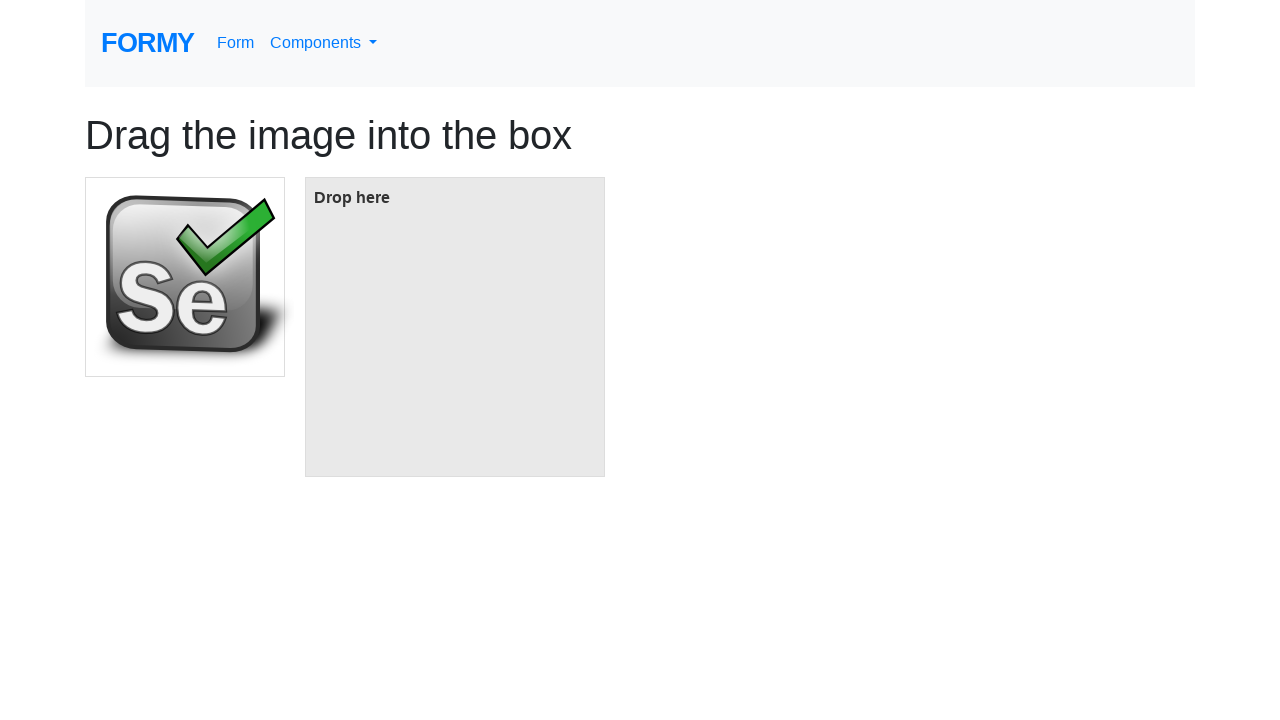

Waited for drop target box element to be visible
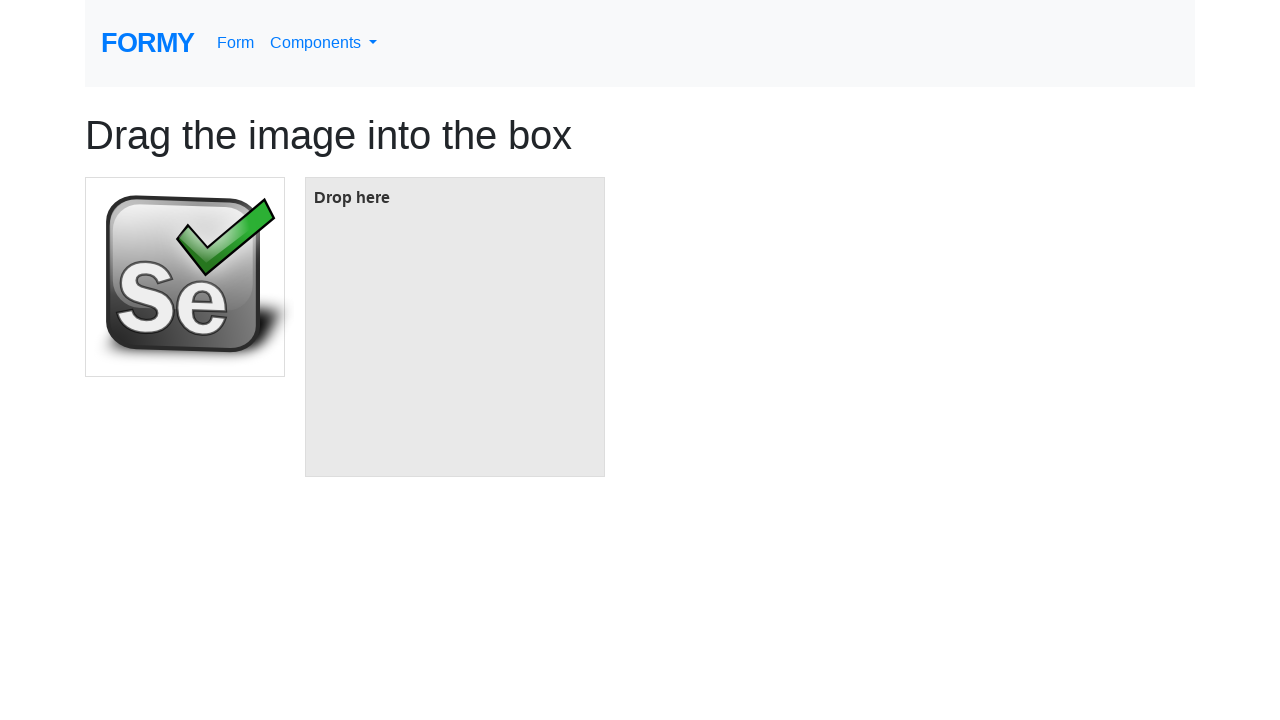

Dragged image element and dropped it into target box at (455, 327)
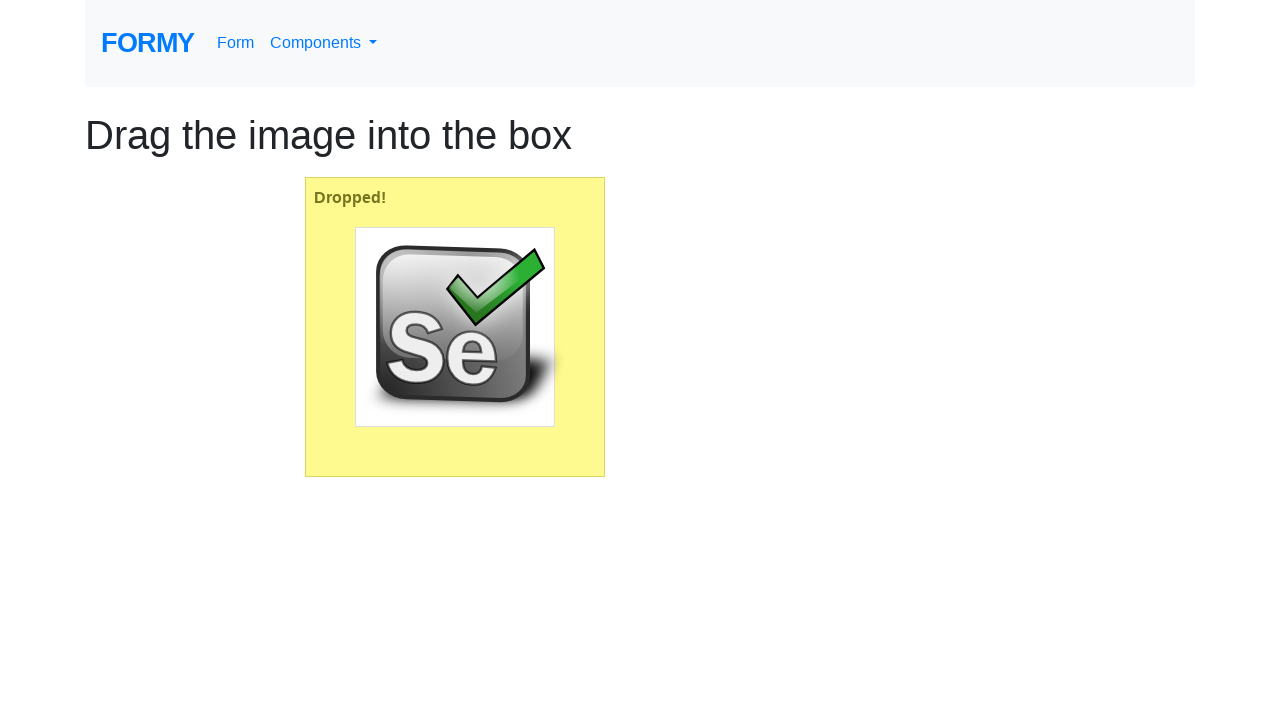

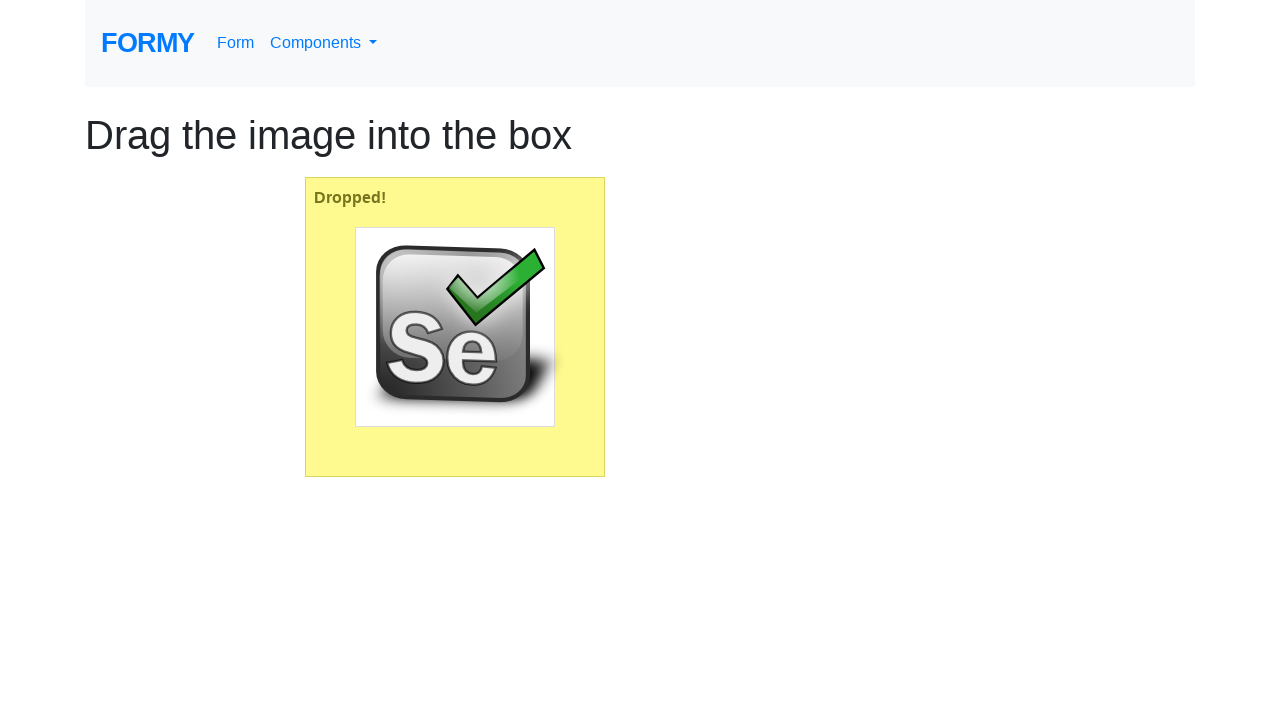